Tests dynamic content generation by clicking a button and waiting for specific text to appear in the generated content

Starting URL: https://training-support.net/webelements/dynamic-content

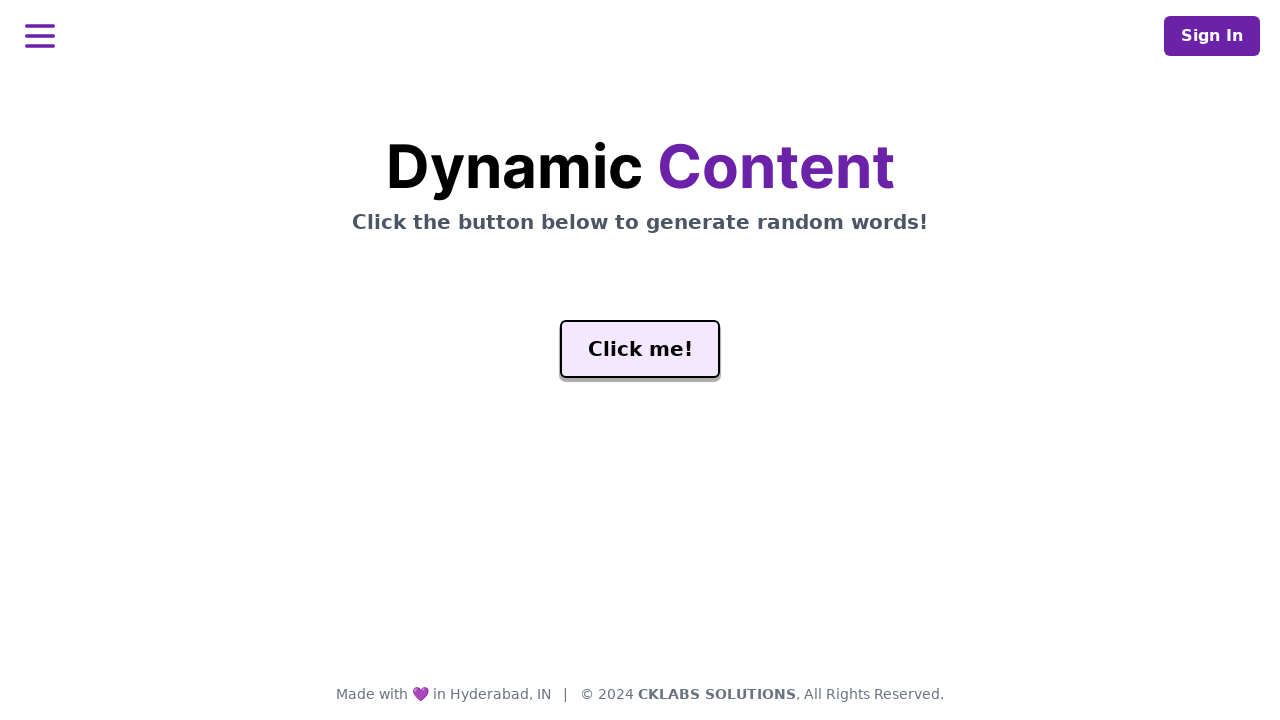

Clicked the generate button to create dynamic content at (640, 349) on #genButton
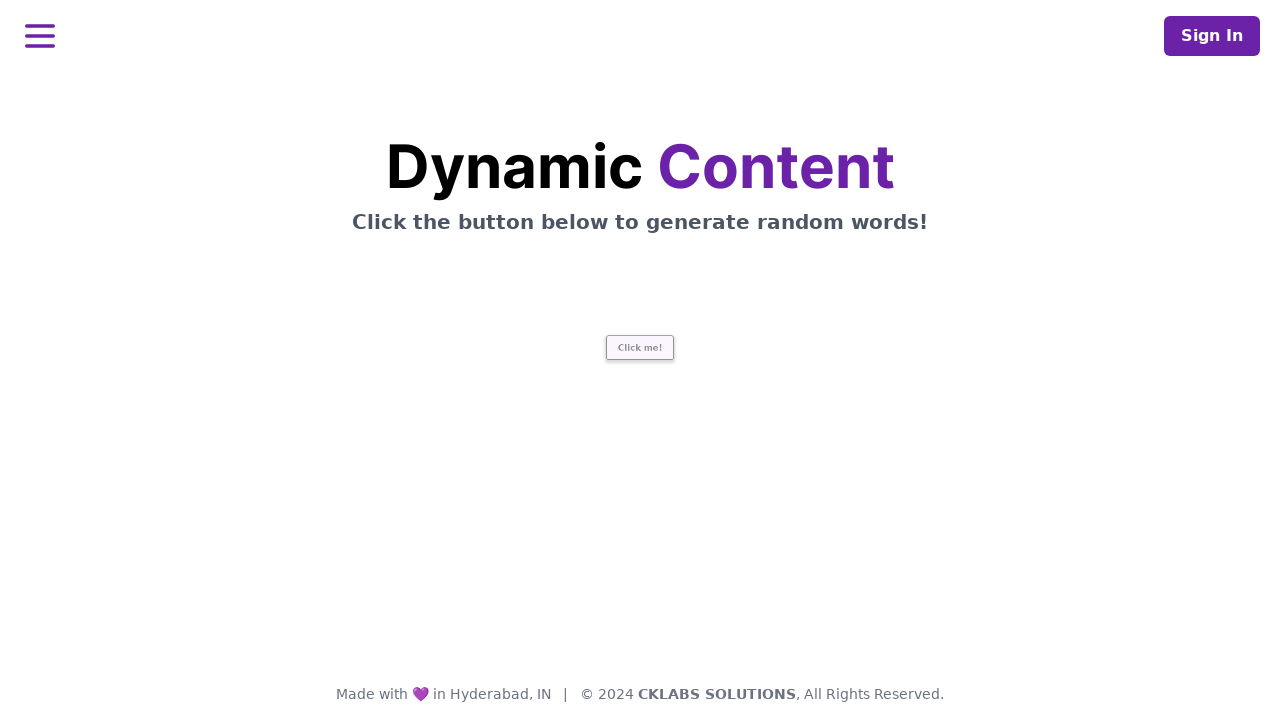

Waited for generated content to contain 'release'
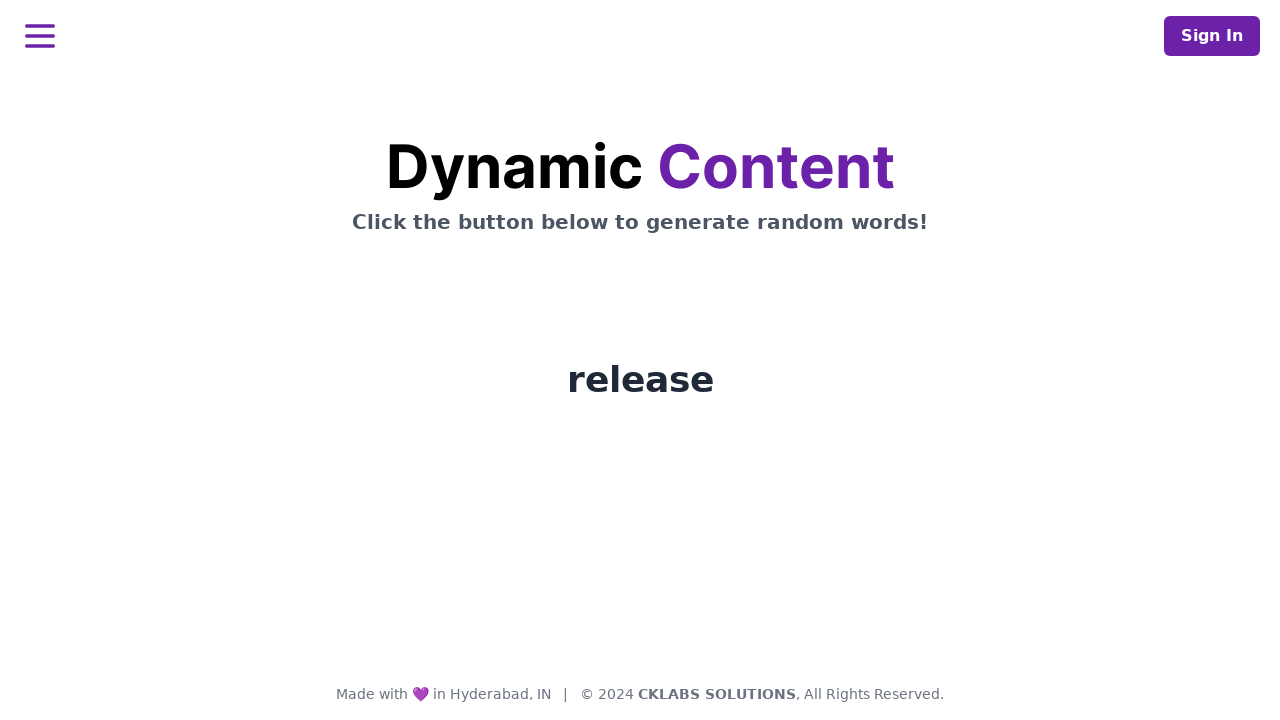

Retrieved generated text: release
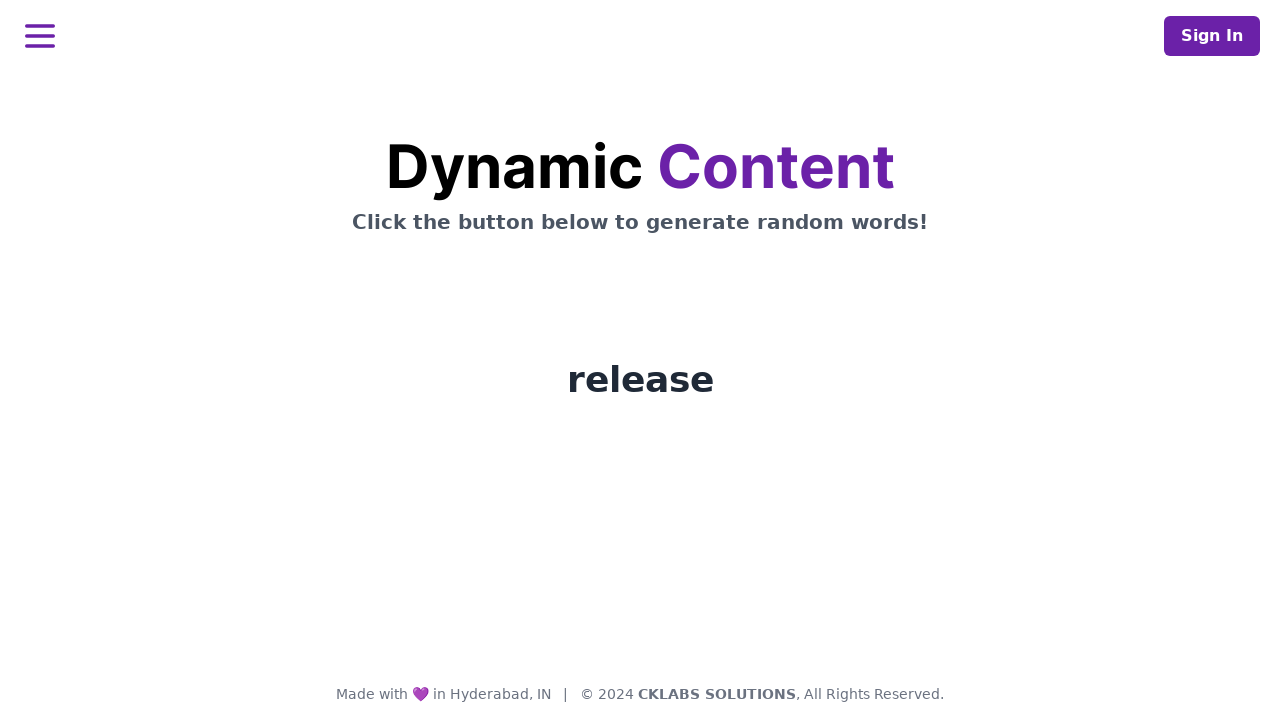

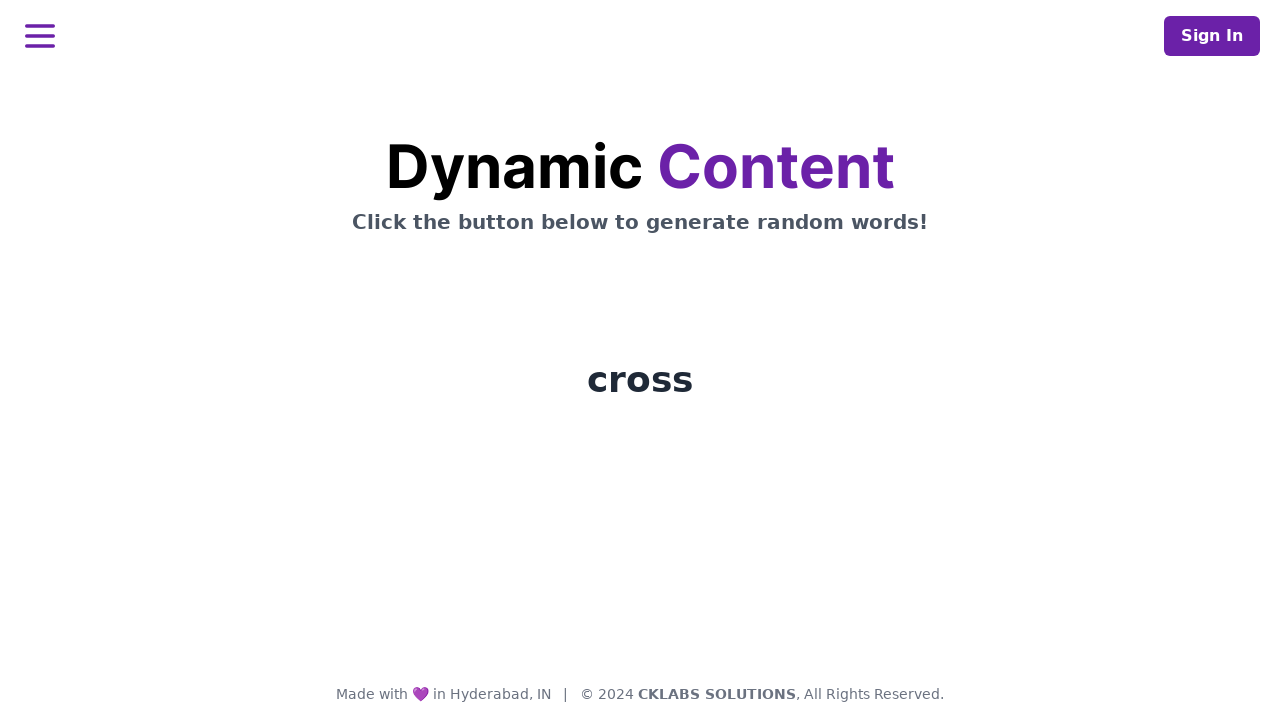